Tests JavaScript alert and confirm dialog handling by clicking alert and confirm buttons

Starting URL: https://rahulshettyacademy.com/AutomationPractice/#/

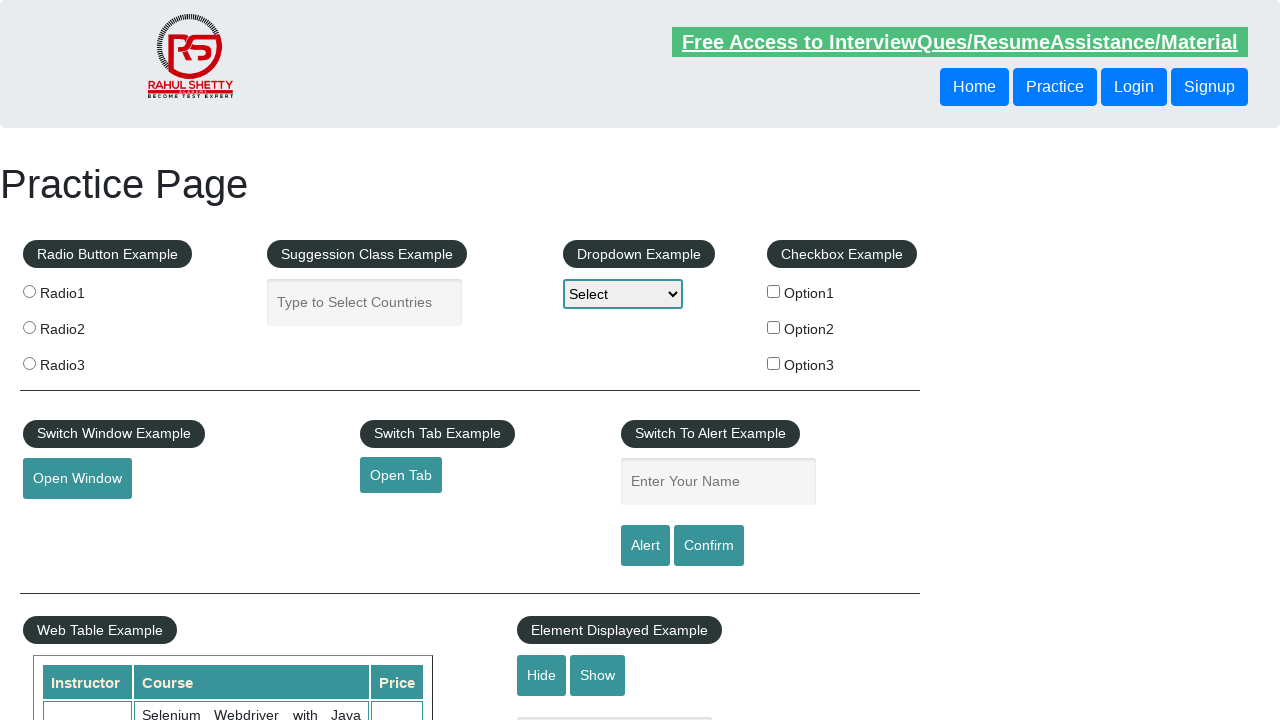

Set up dialog handler to accept all alerts and confirms
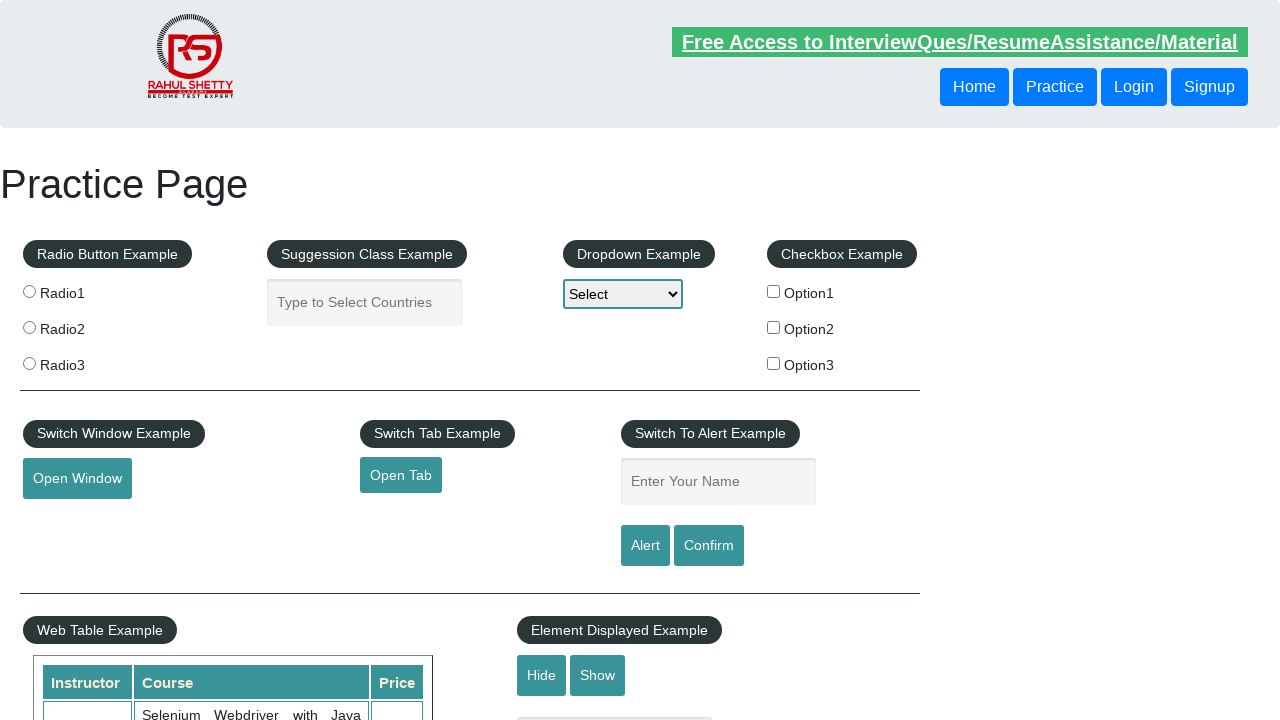

Clicked alert button to trigger JavaScript alert dialog at (645, 546) on #alertbtn
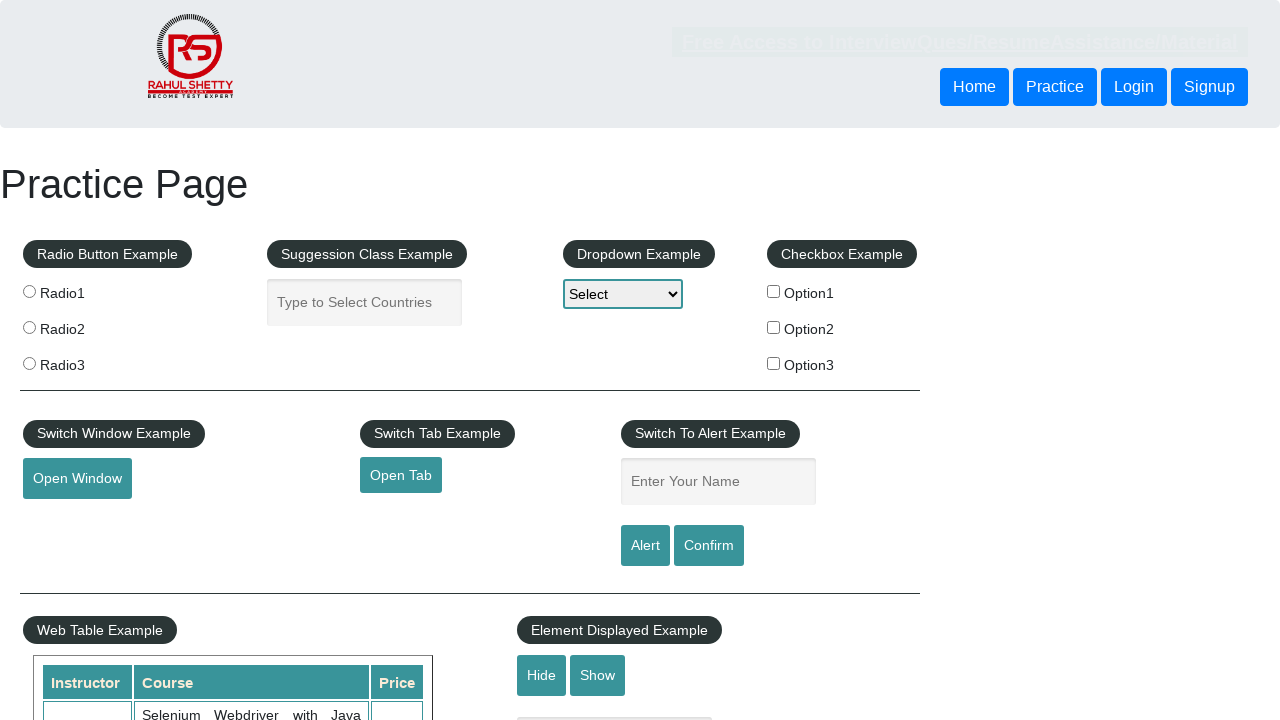

Clicked confirm button to trigger JavaScript confirm dialog at (709, 546) on input[id="confirmbtn"]
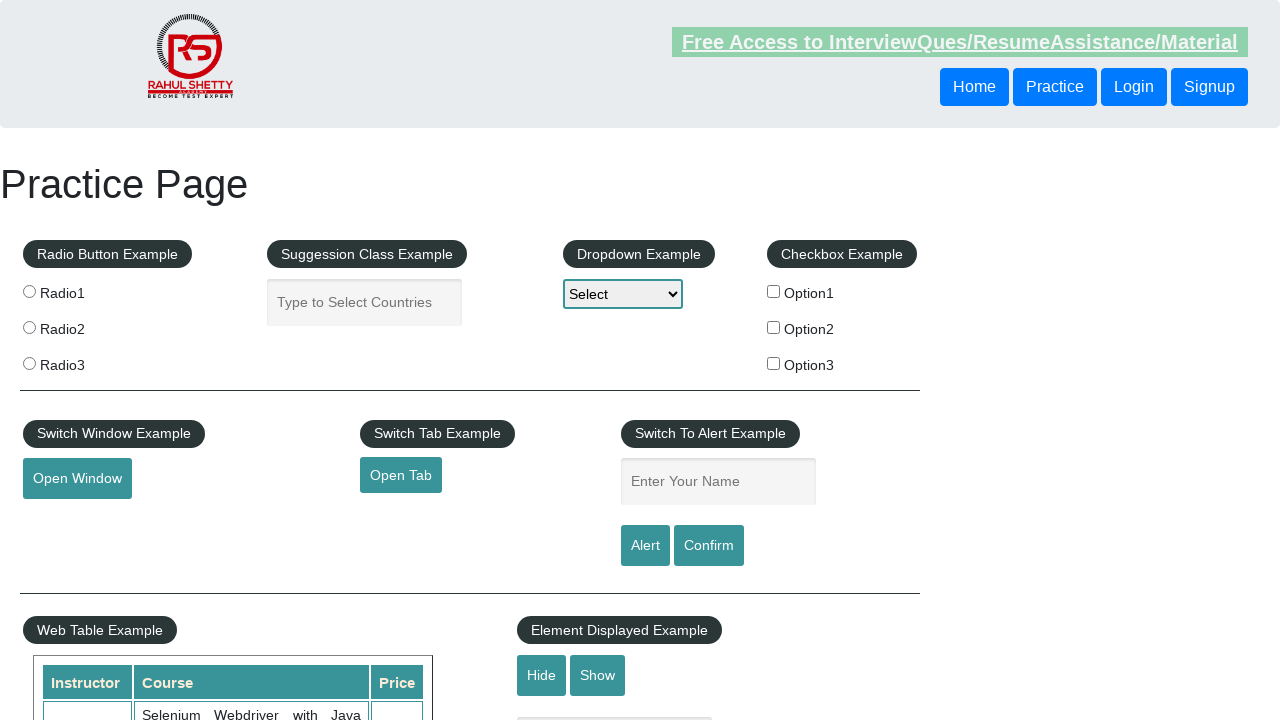

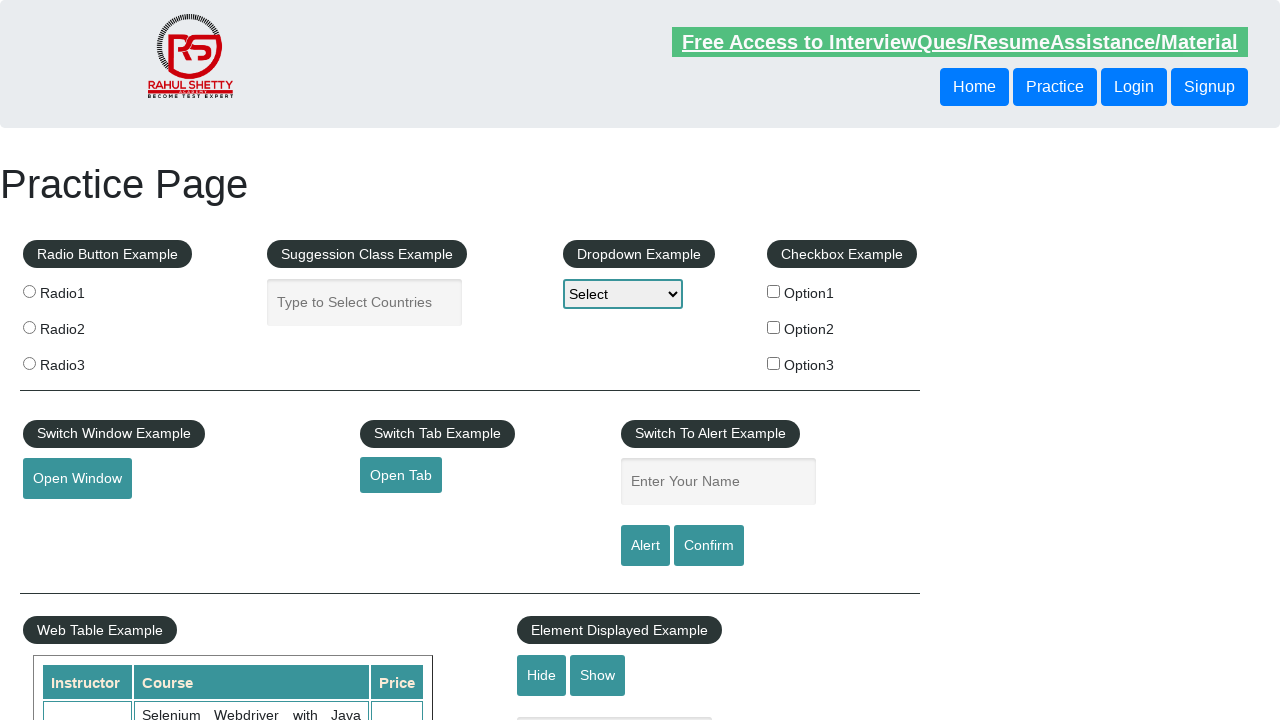